Tests the Add/Remove Elements functionality by clicking the Add Element button, verifying the Delete button appears, clicking Delete, and verifying the page heading is still visible

Starting URL: https://the-internet.herokuapp.com/add_remove_elements/

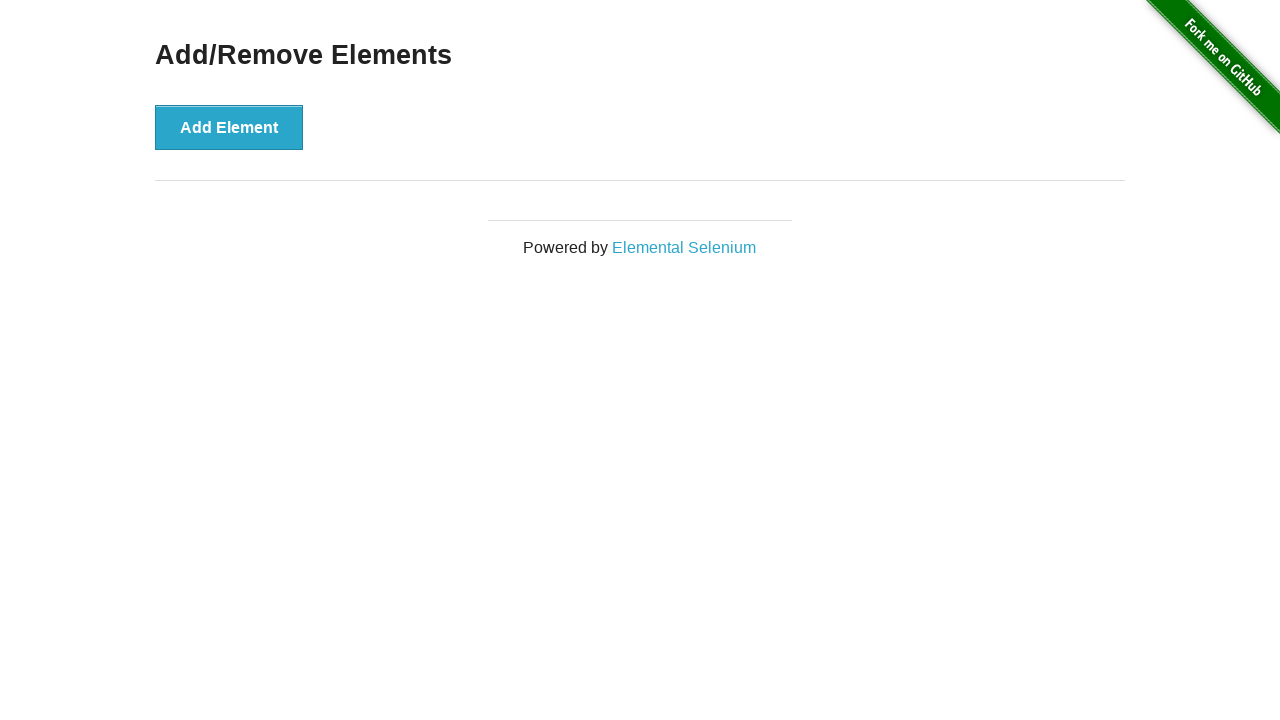

Clicked Add Element button at (229, 127) on button[onclick='addElement()']
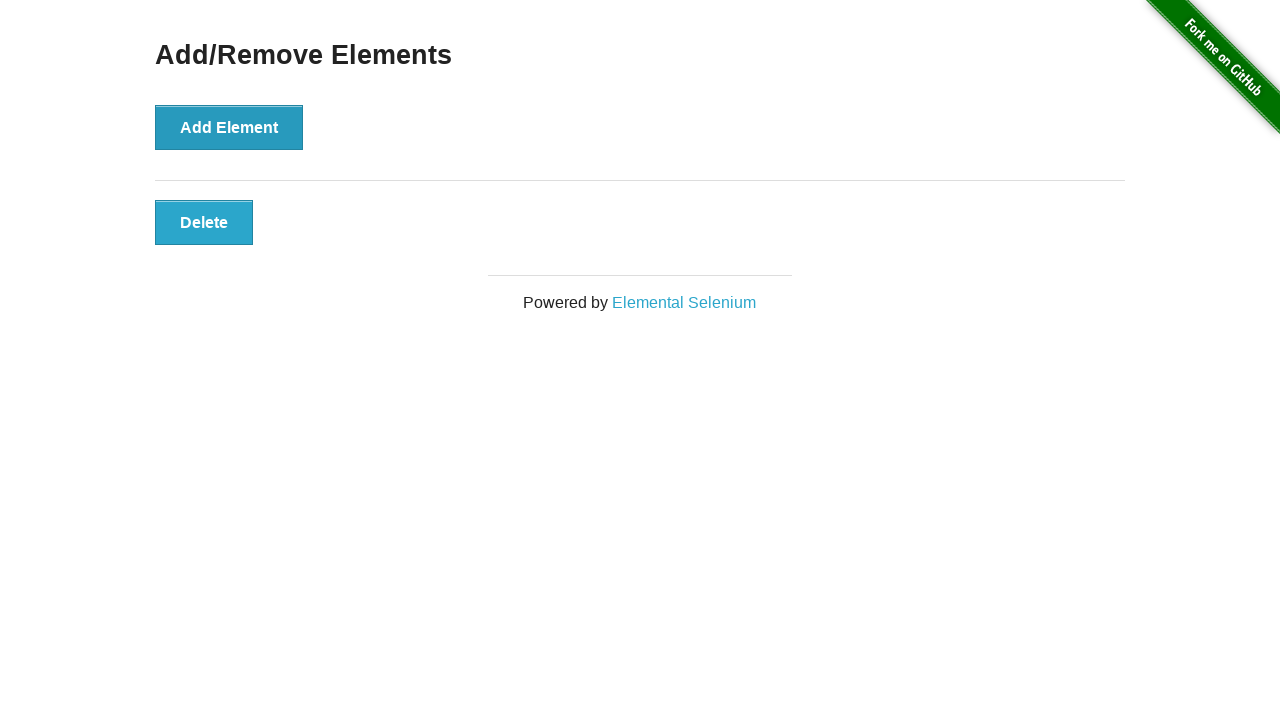

Delete button appeared on page
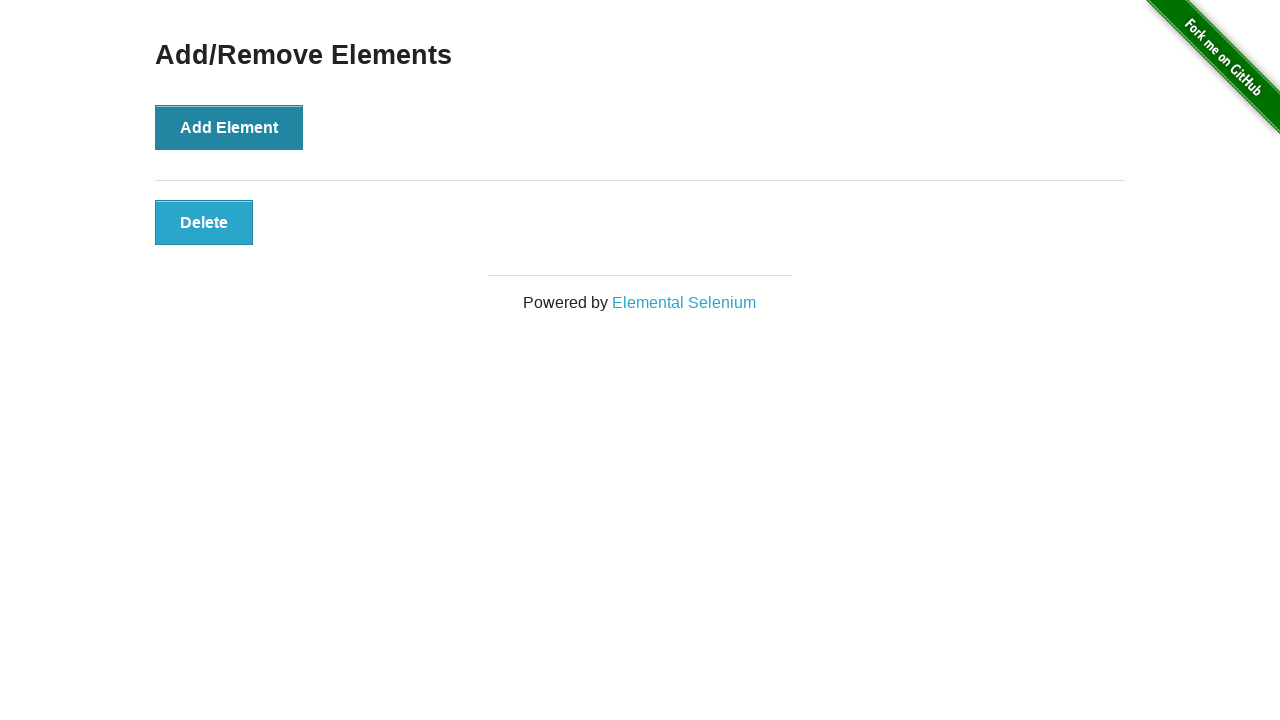

Verified Delete button is visible
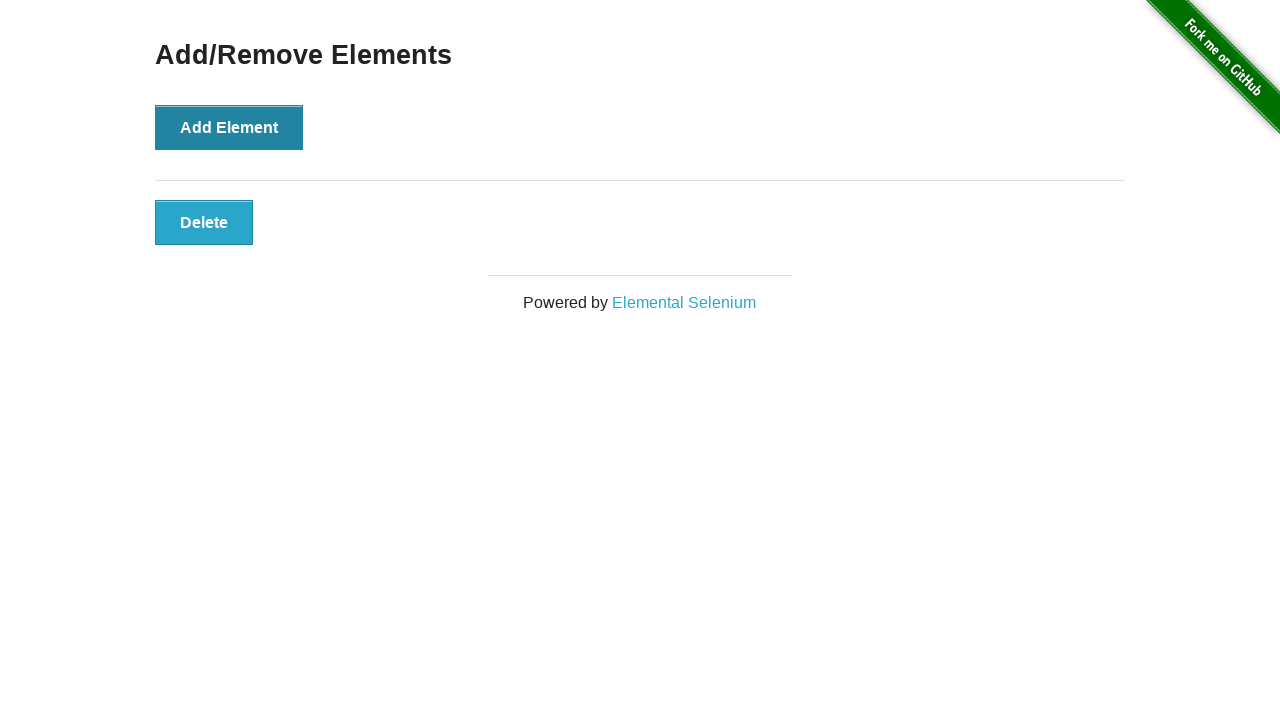

Clicked Delete button at (204, 222) on button[onclick='deleteElement()']
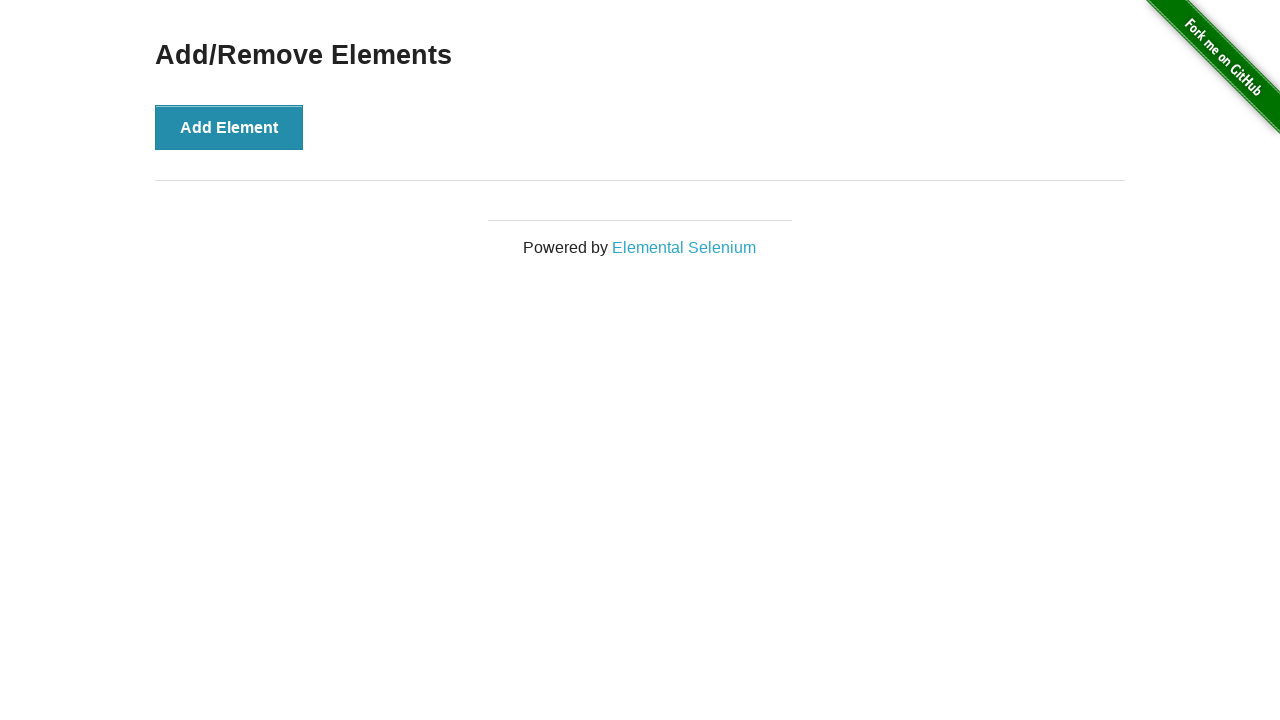

Verified Add/Remove Elements heading is still visible after deletion
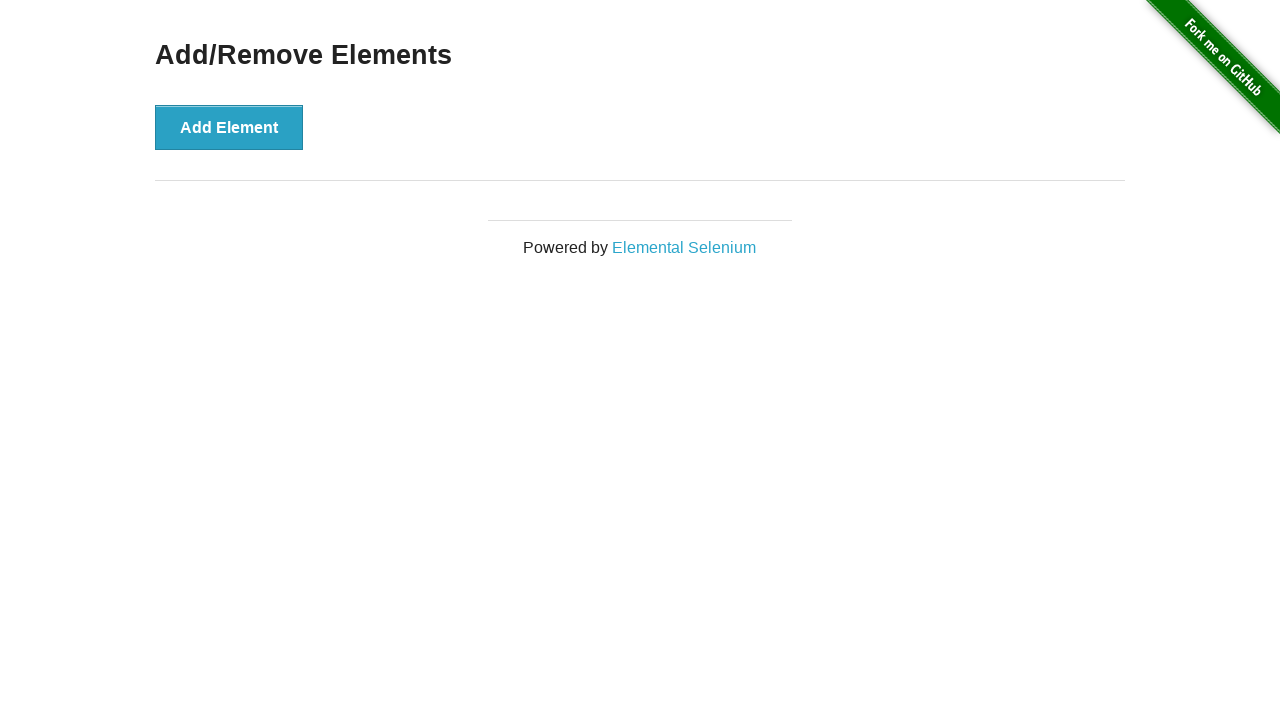

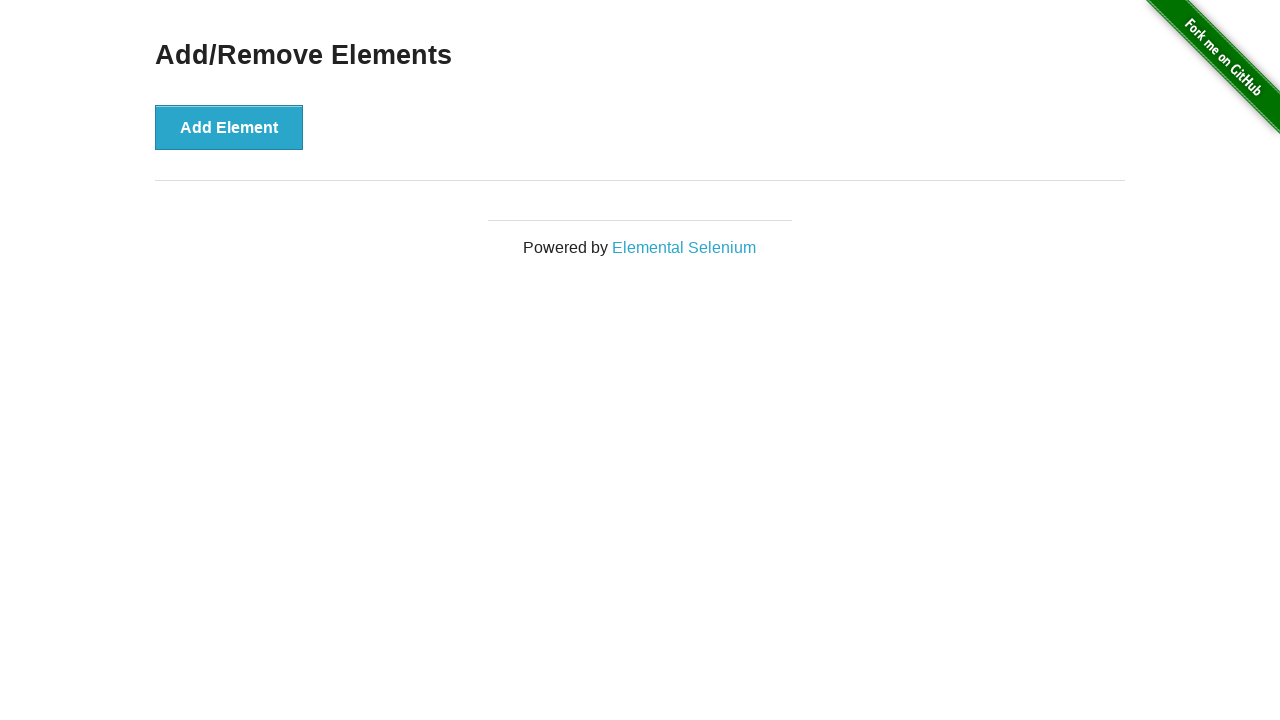